Tests the search functionality on Python.org by entering a search query and submitting it using the Enter key

Starting URL: https://www.python.org

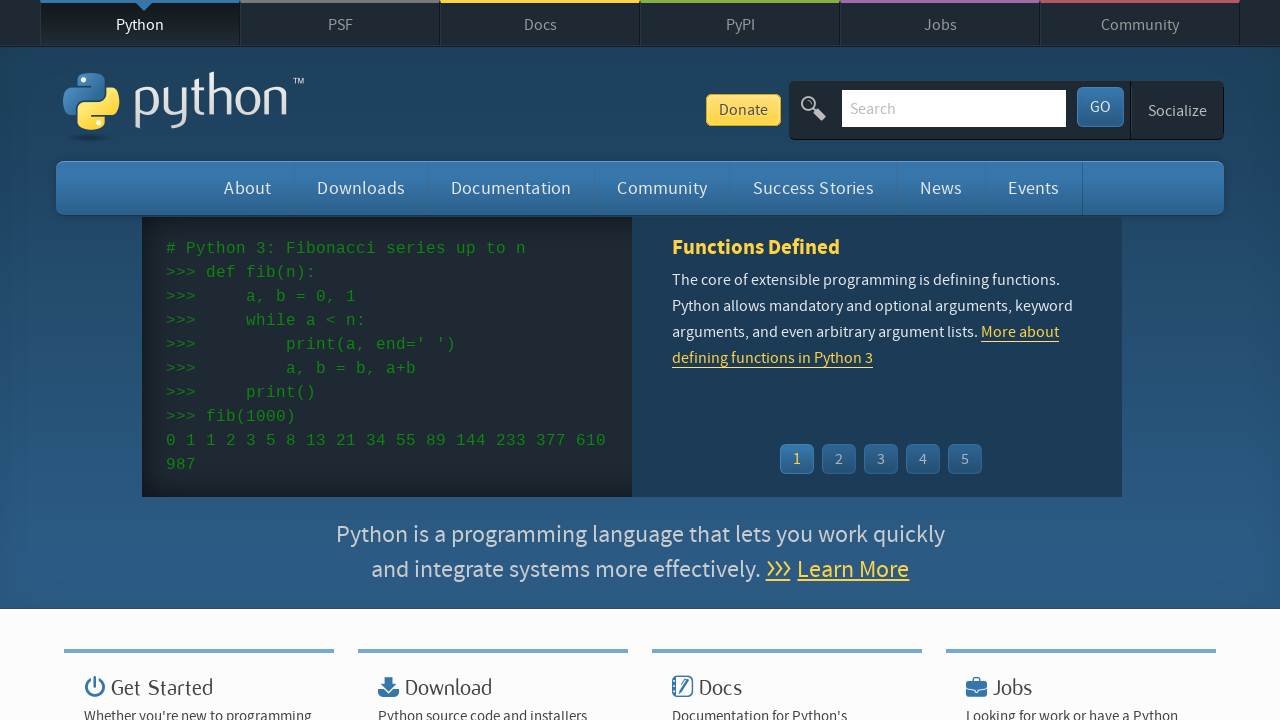

Verified 'Python' is present in page title
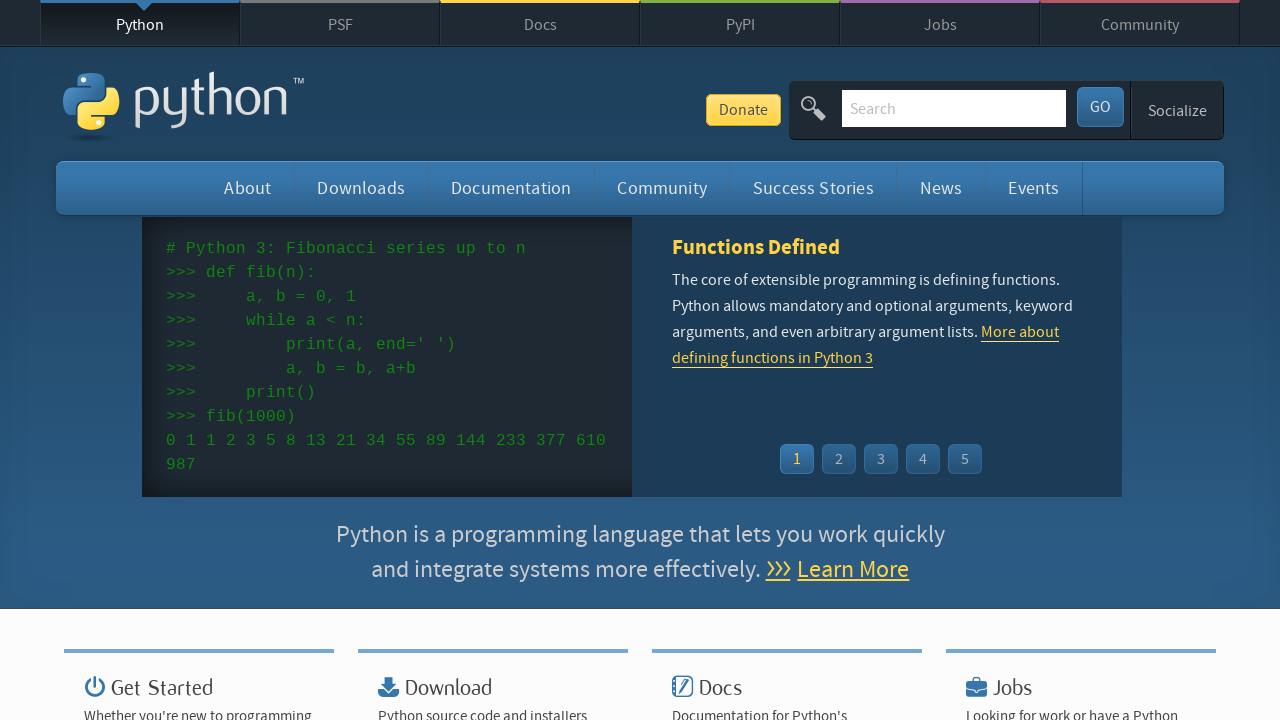

Filled search box with 'selenium' on input[name='q']
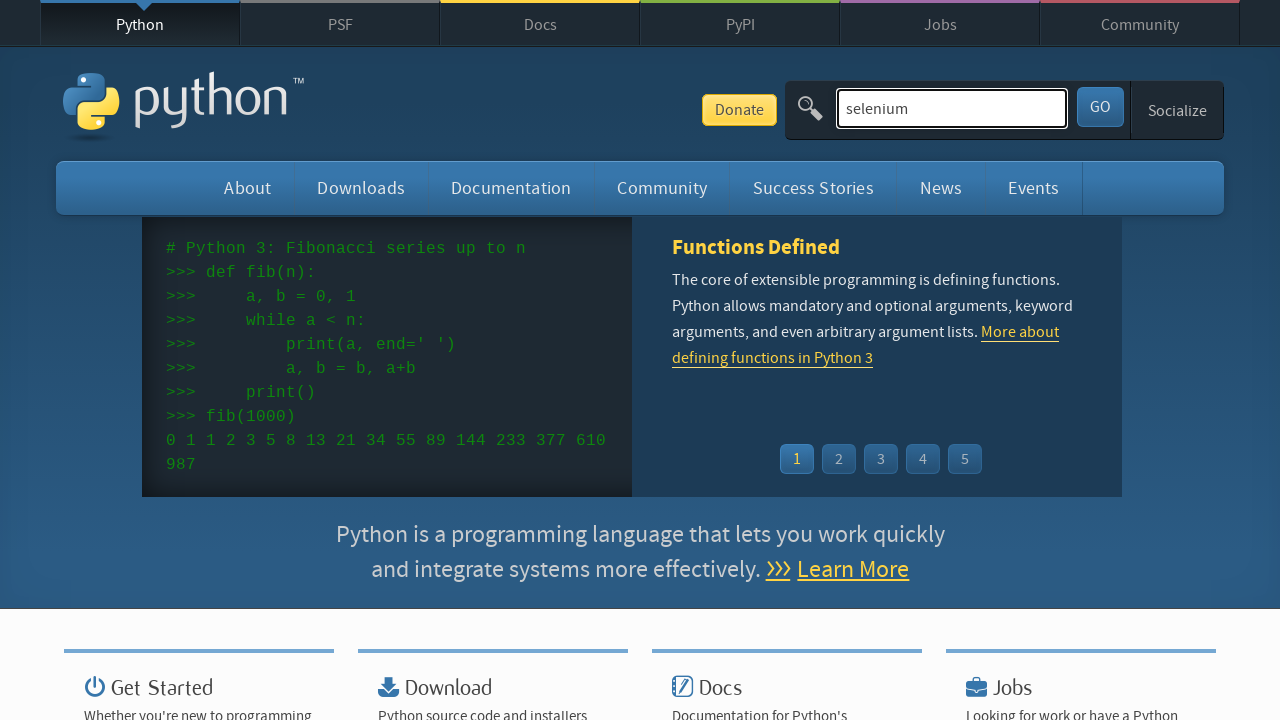

Pressed Enter key to submit search query on input[name='q']
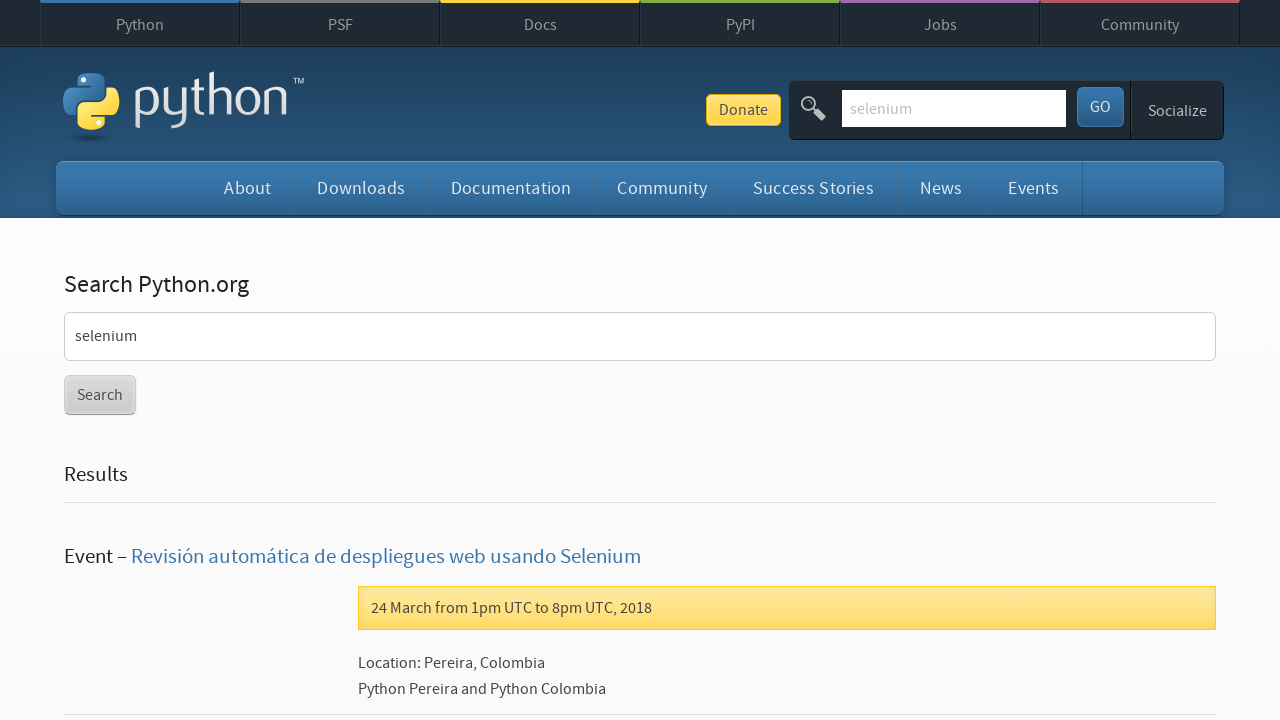

Search results page loaded (networkidle state reached)
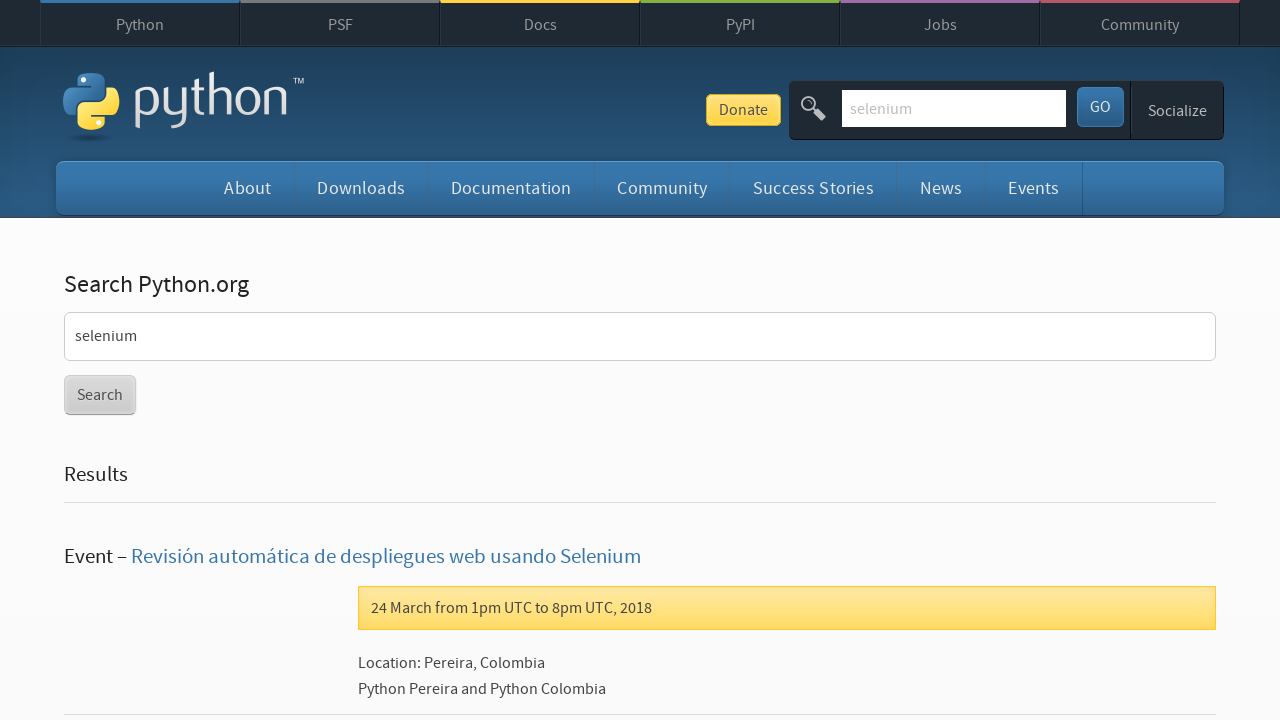

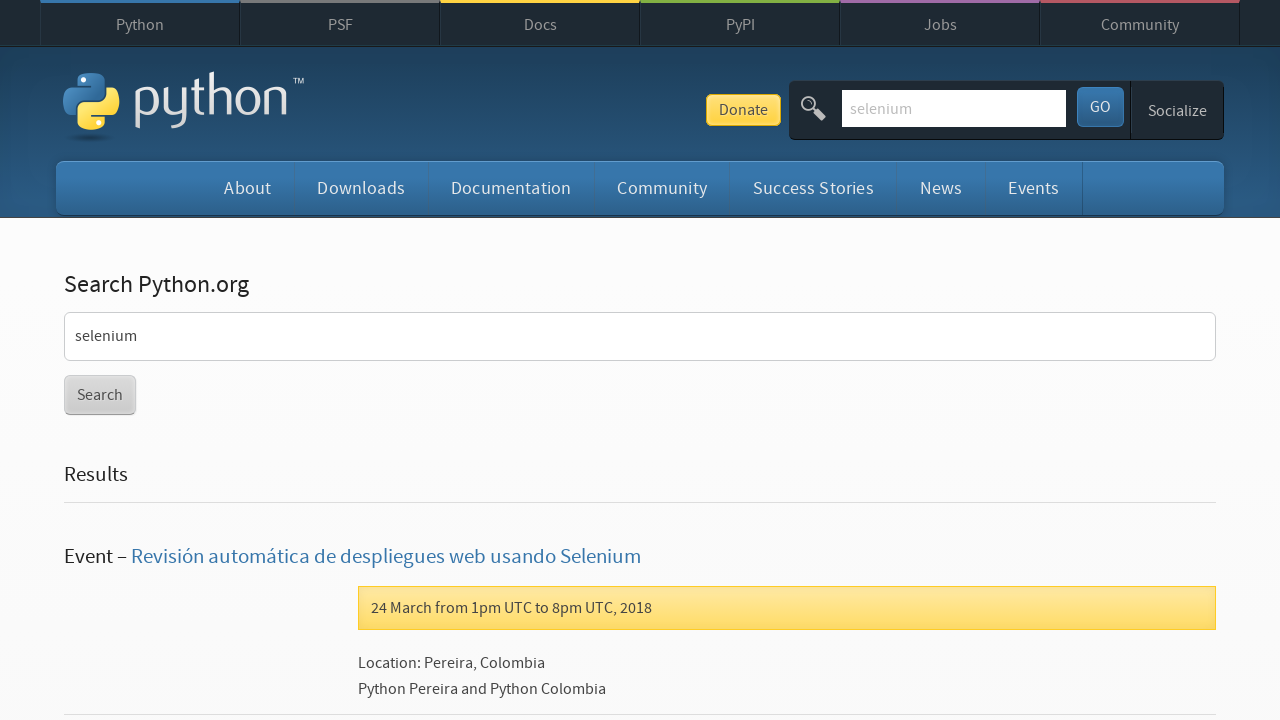